Tests alert handling by clicking an alert button and accepting the JavaScript alert that appears

Starting URL: https://formy-project.herokuapp.com/switch-window

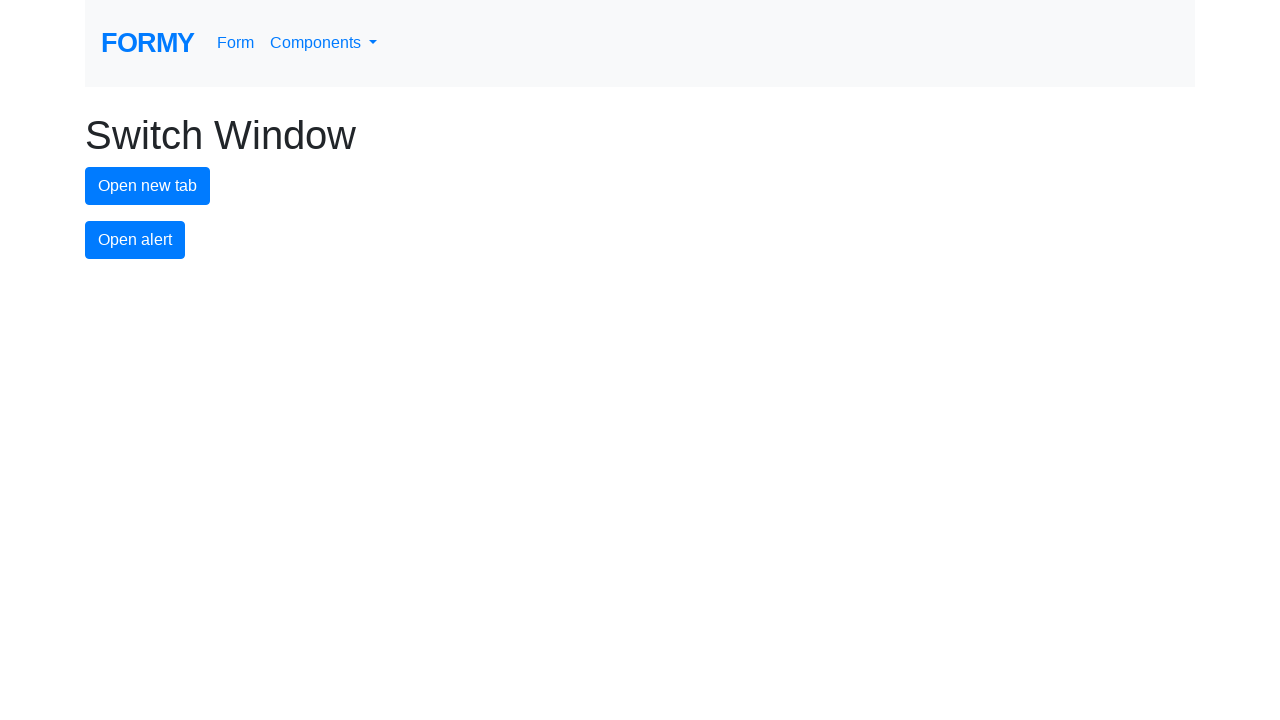

Clicked alert button to trigger JavaScript alert at (135, 240) on #alert-button
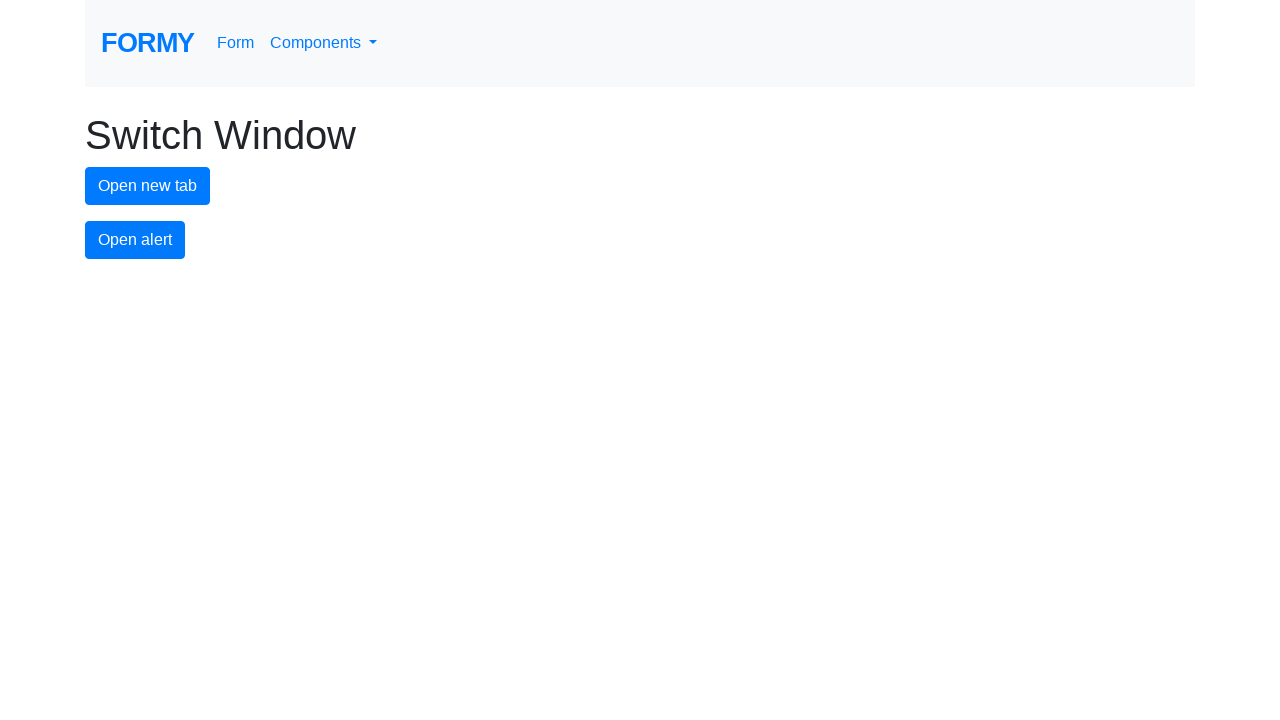

Set up dialog handler to accept JavaScript alert
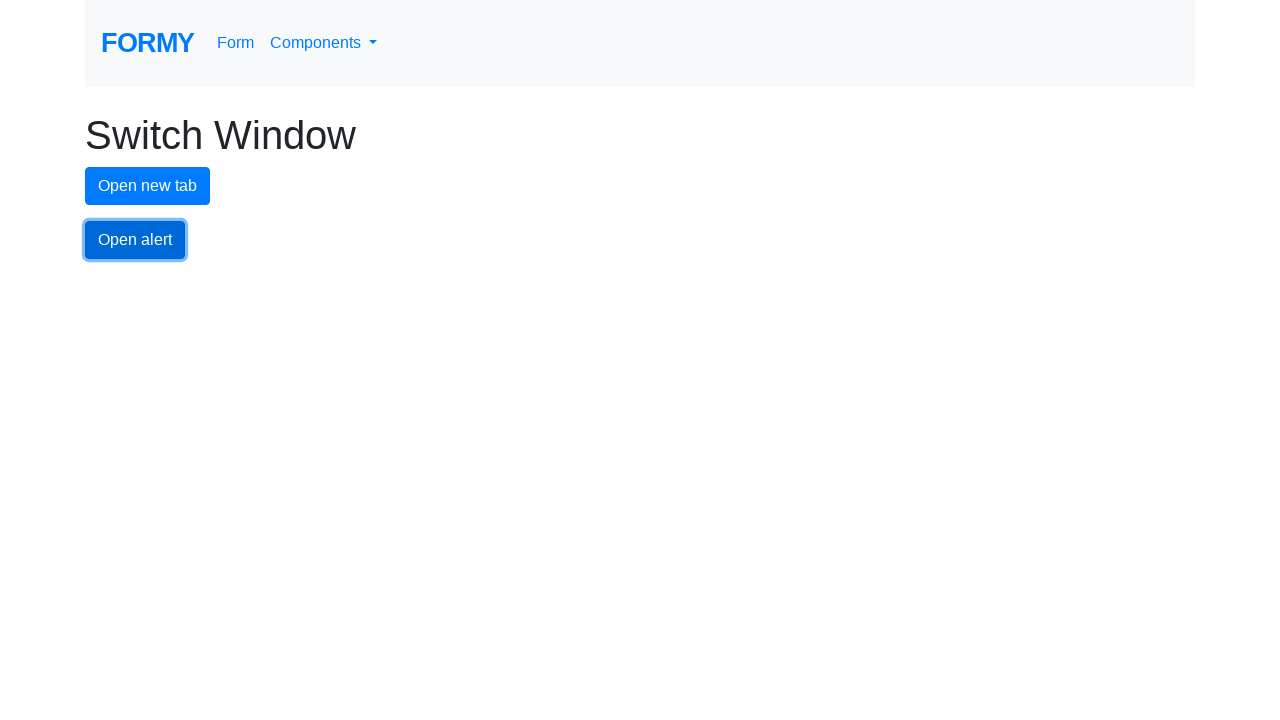

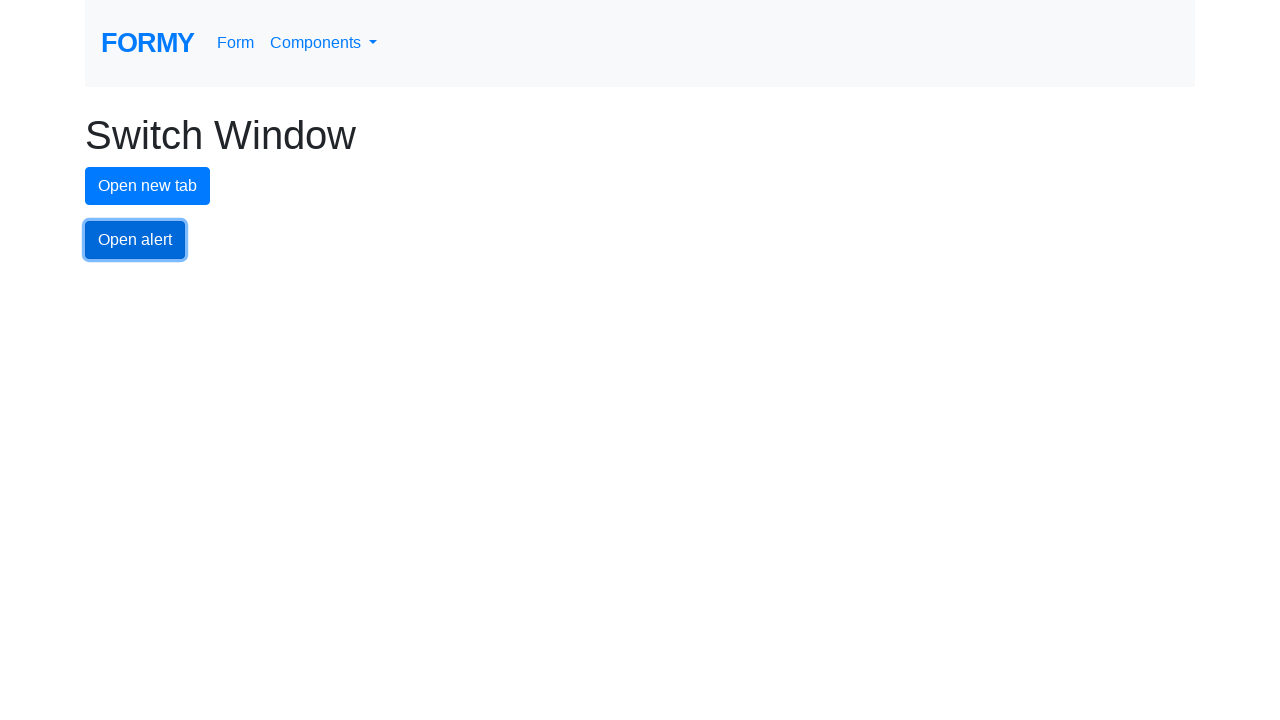